Tests filtering posts by "Show HN" category and verifies the filtered results

Starting URL: https://news.ycombinator.com

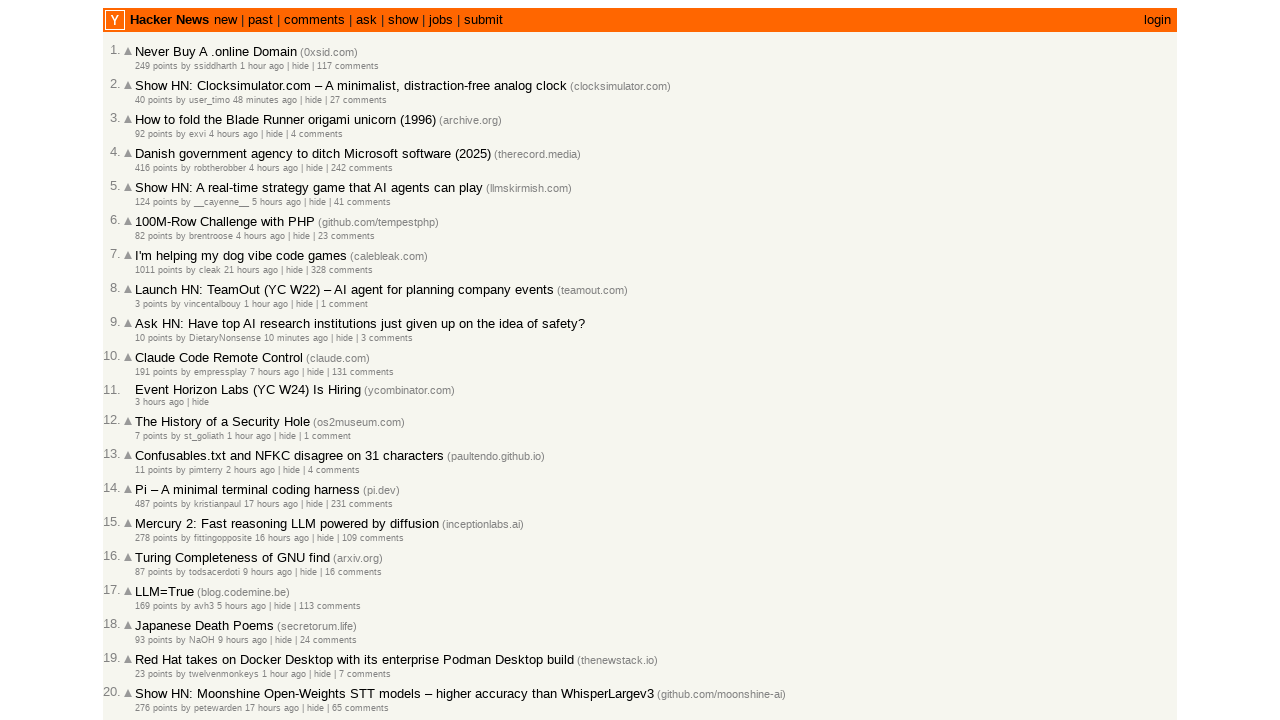

Clicked on 'show' filter link to filter posts by Show HN category at (403, 20) on a:has-text('show')
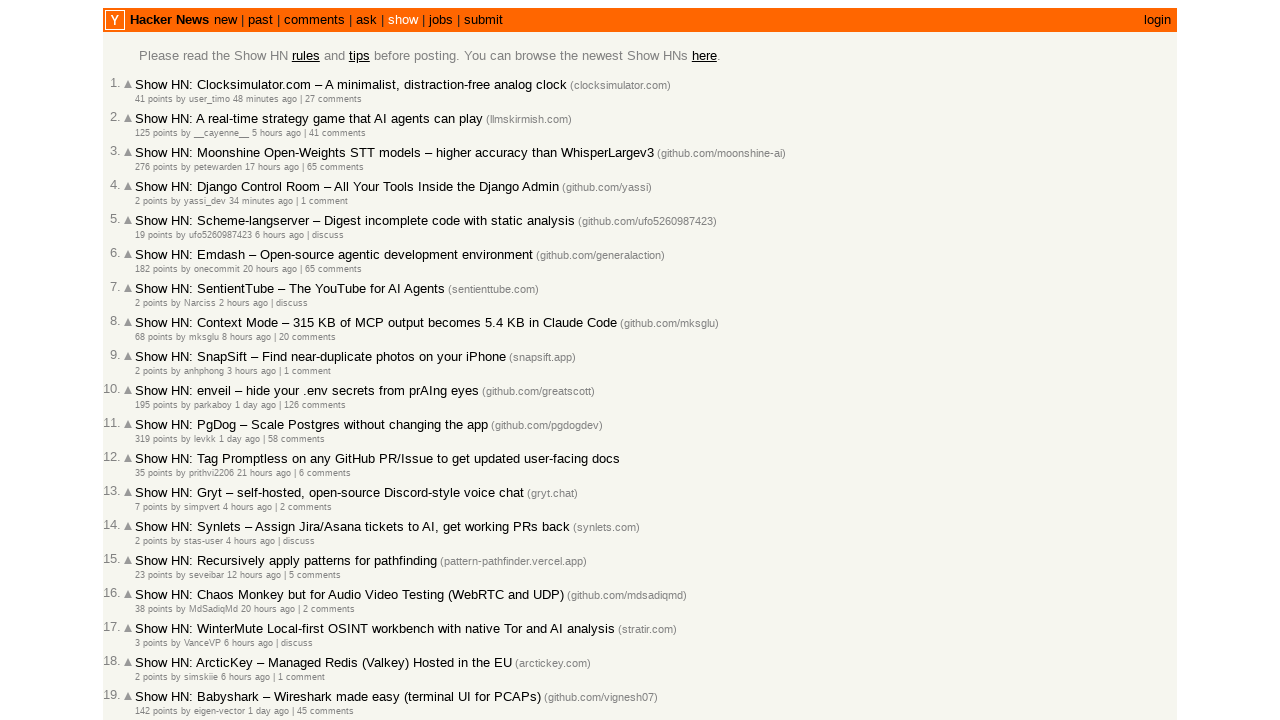

Waited for filtered results to load - rank selector appeared
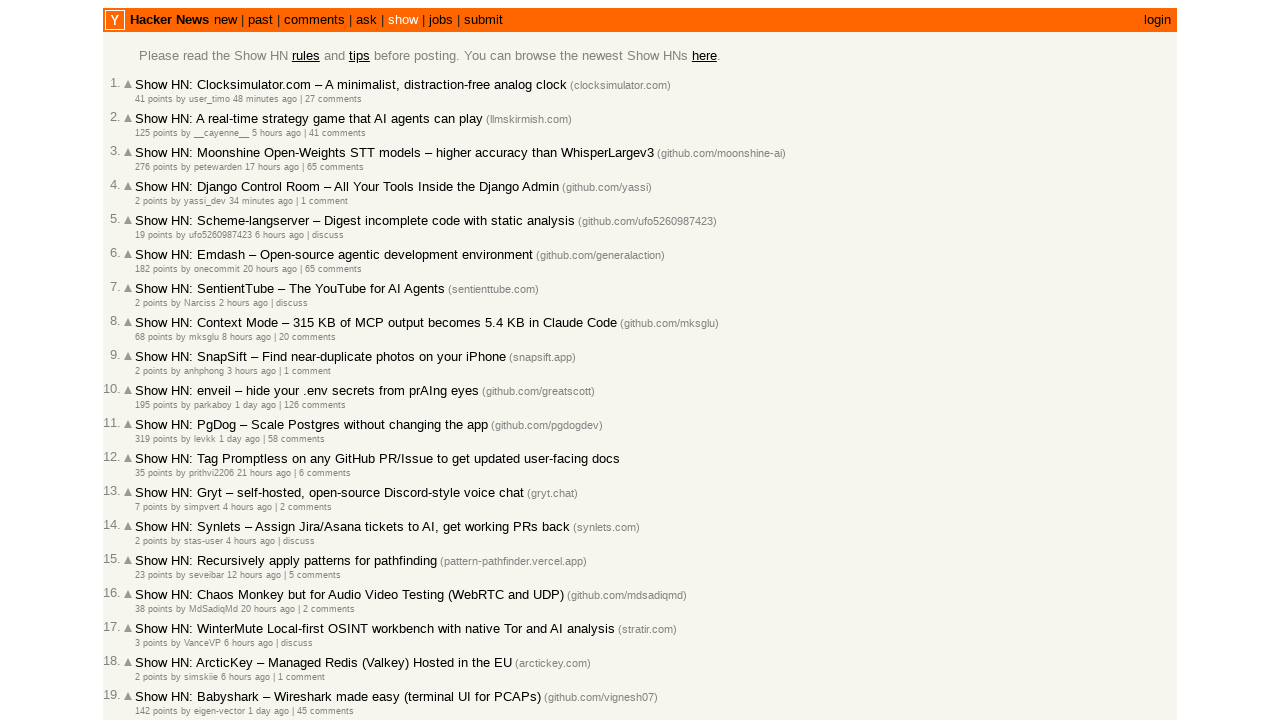

Verified page title contains 'Show' - filter applied successfully
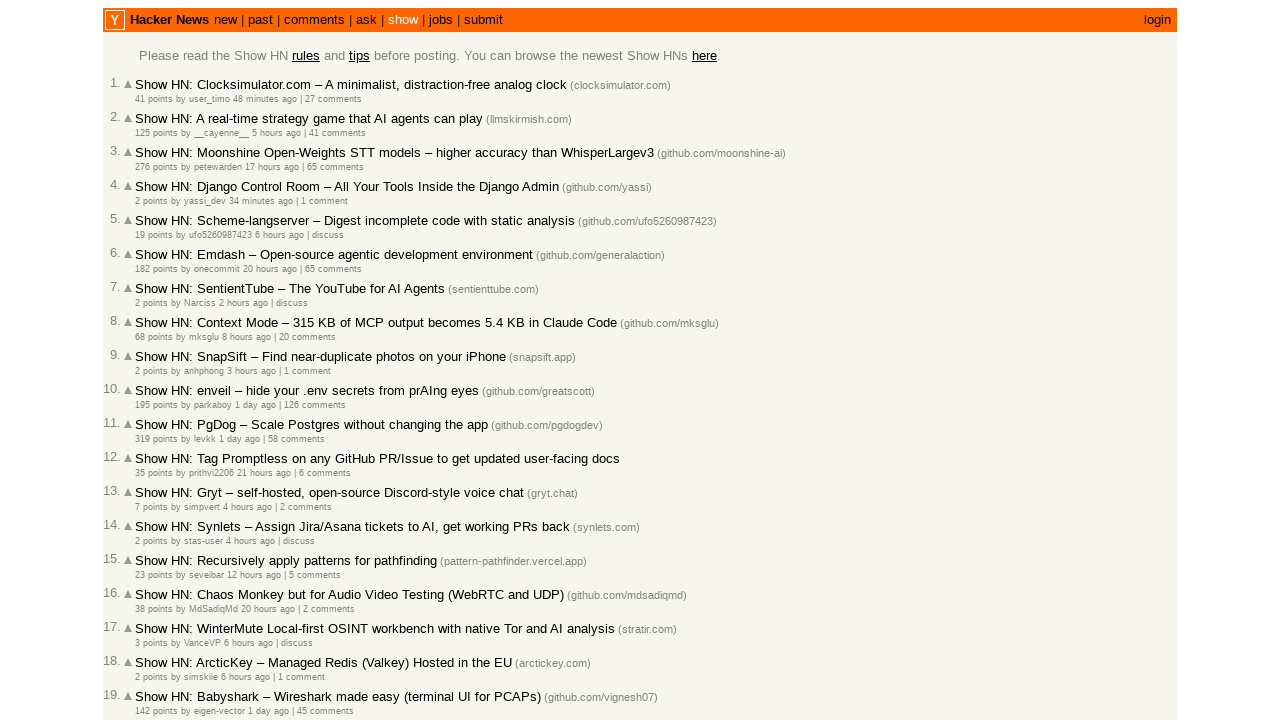

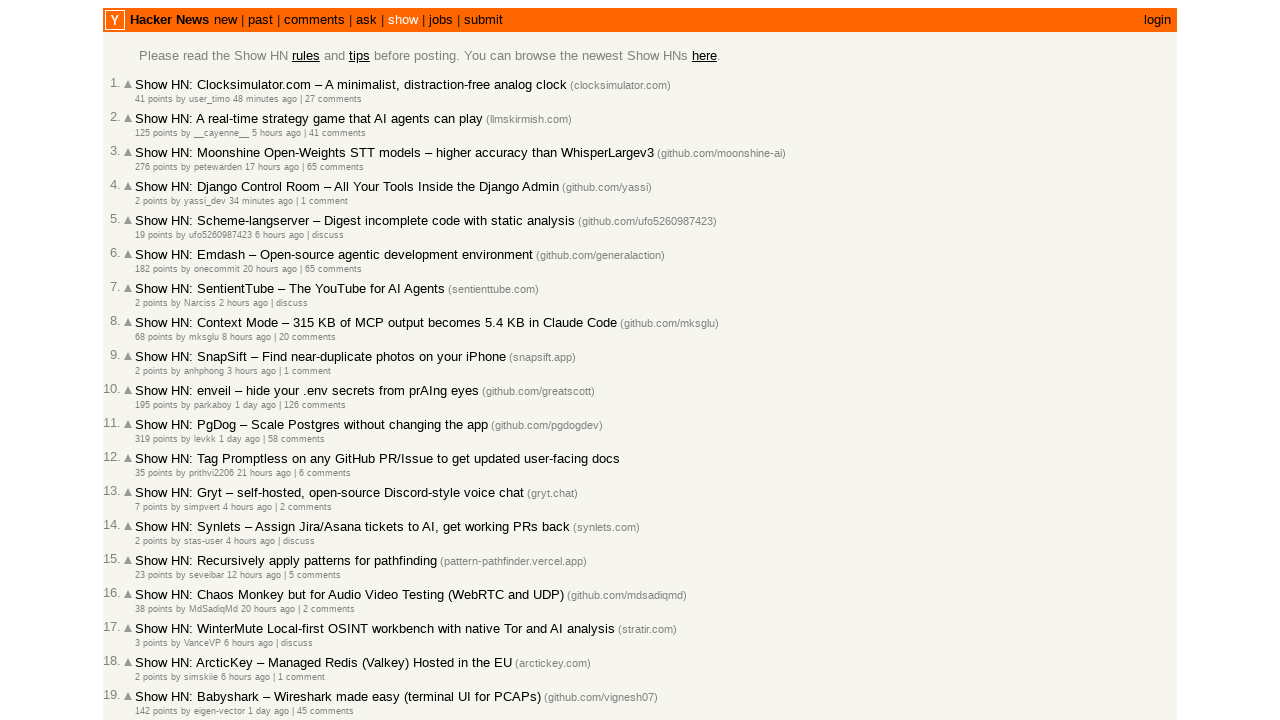